Locates all elements with class "test", counts them, prints all their texts, and retrieves the third element's text

Starting URL: https://acctabootcamp.github.io/site/examples/locators

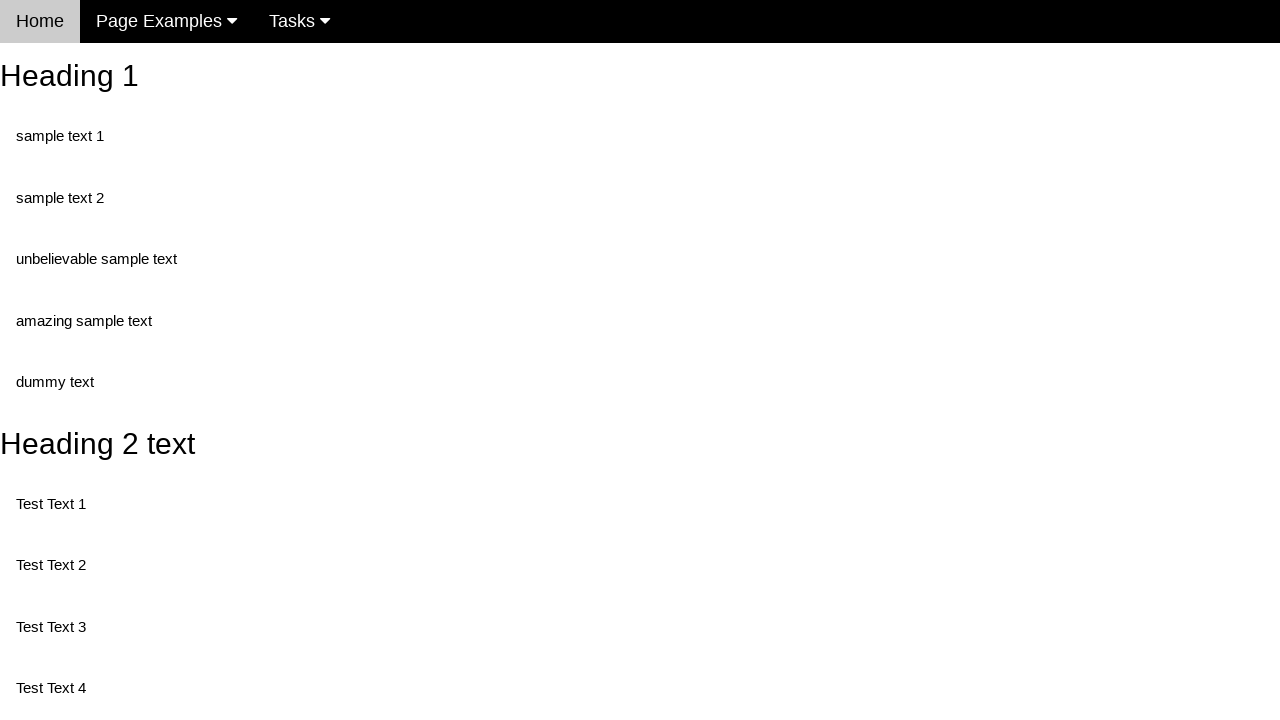

Navigated to locators example page
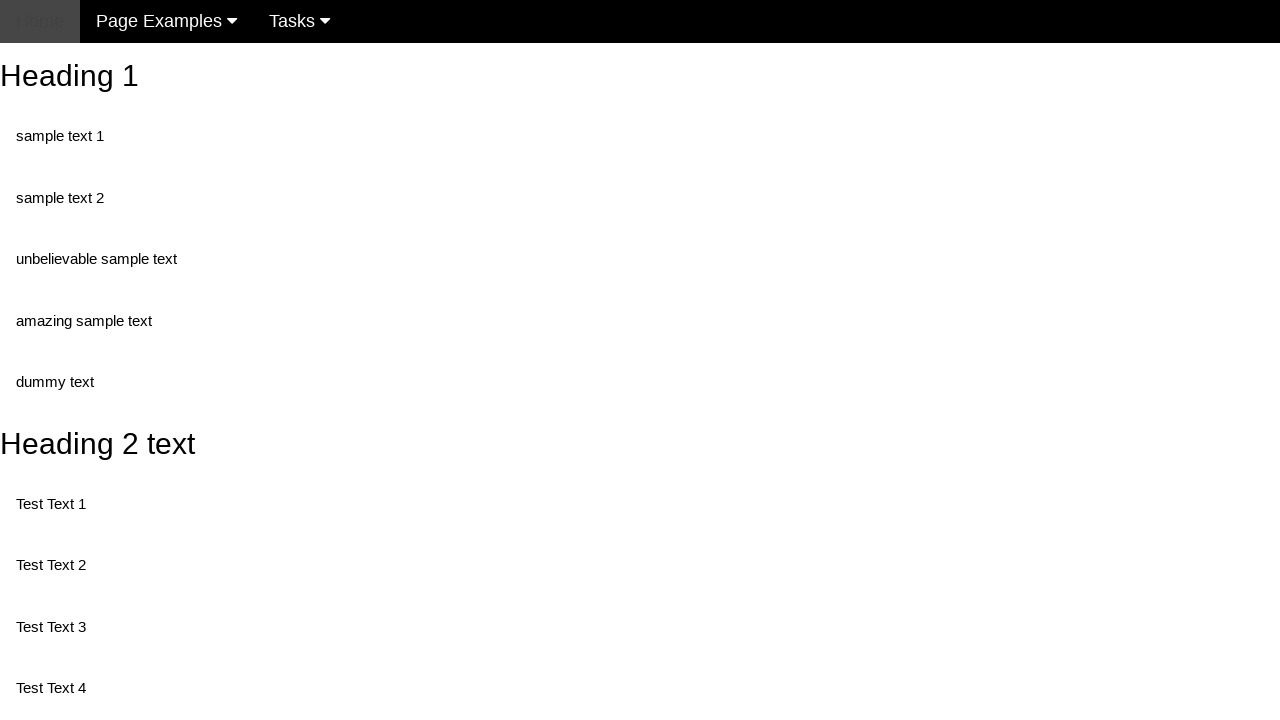

Located all elements with class 'test'
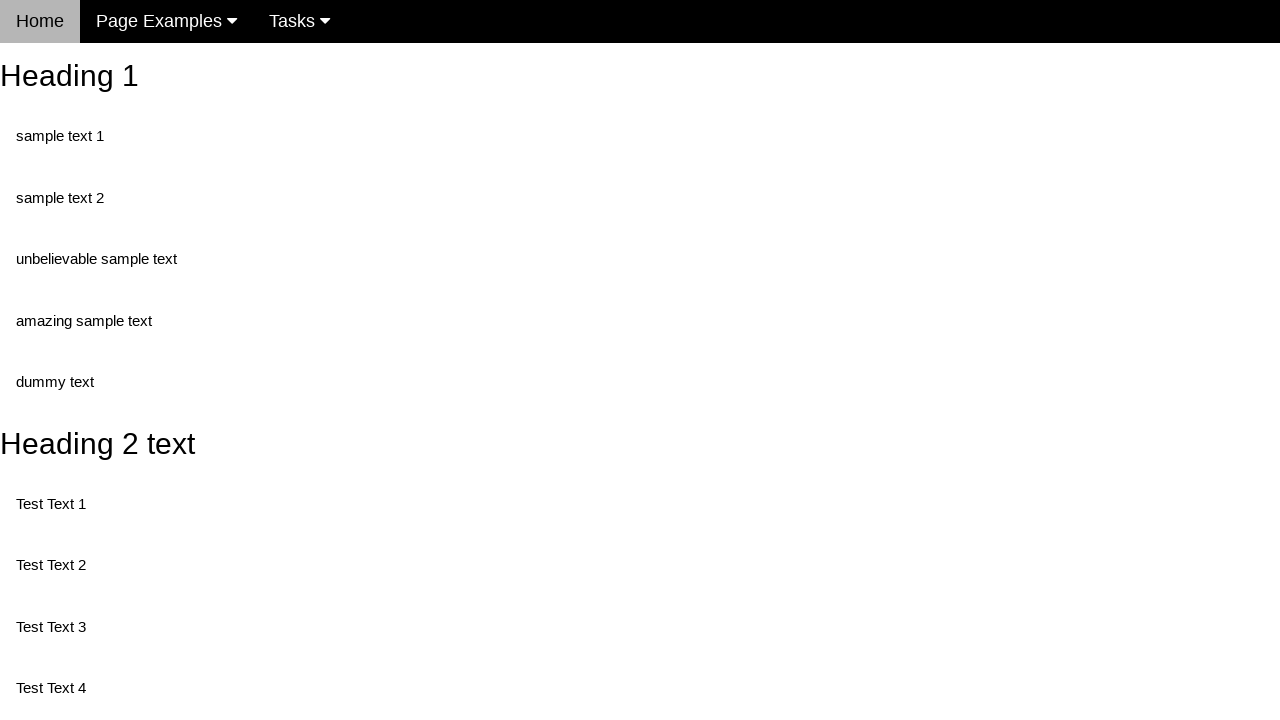

Counted 5 elements with class 'test'
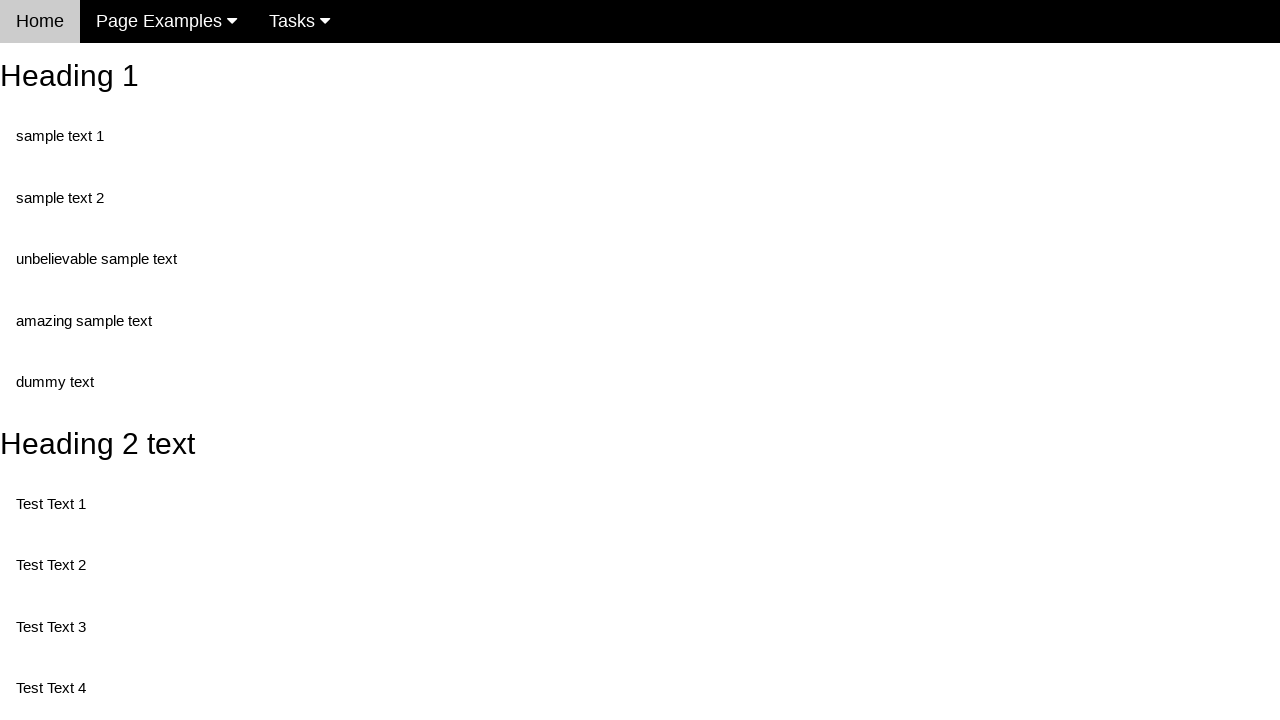

Retrieved text content from element 1 of 5: 'Test Text 1'
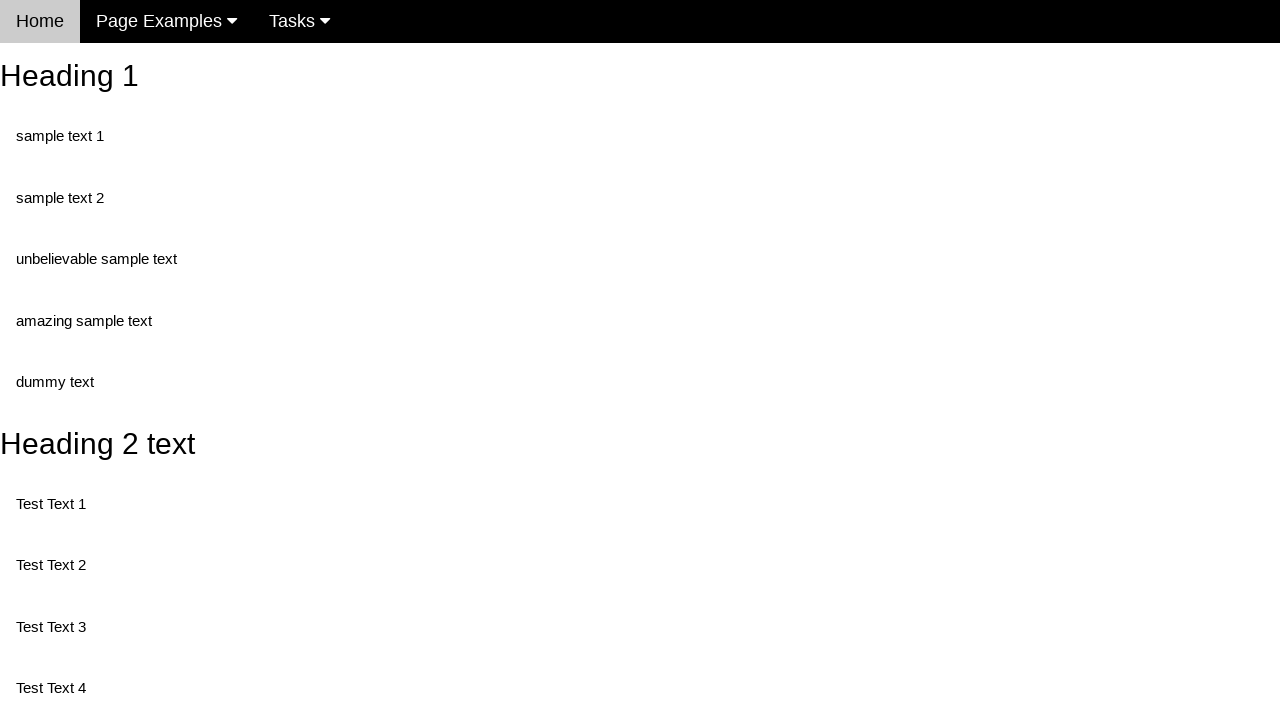

Retrieved text content from element 2 of 5: 'Test Text 3'
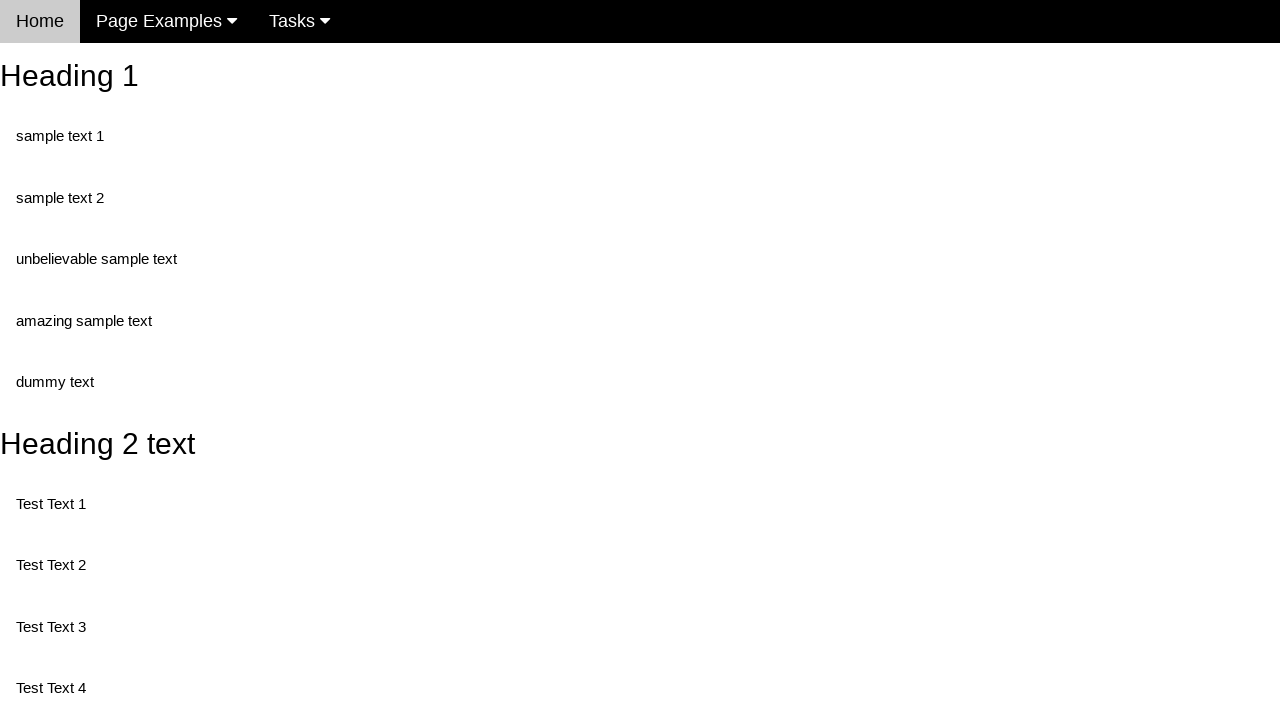

Retrieved text content from element 3 of 5: 'Test Text 4'
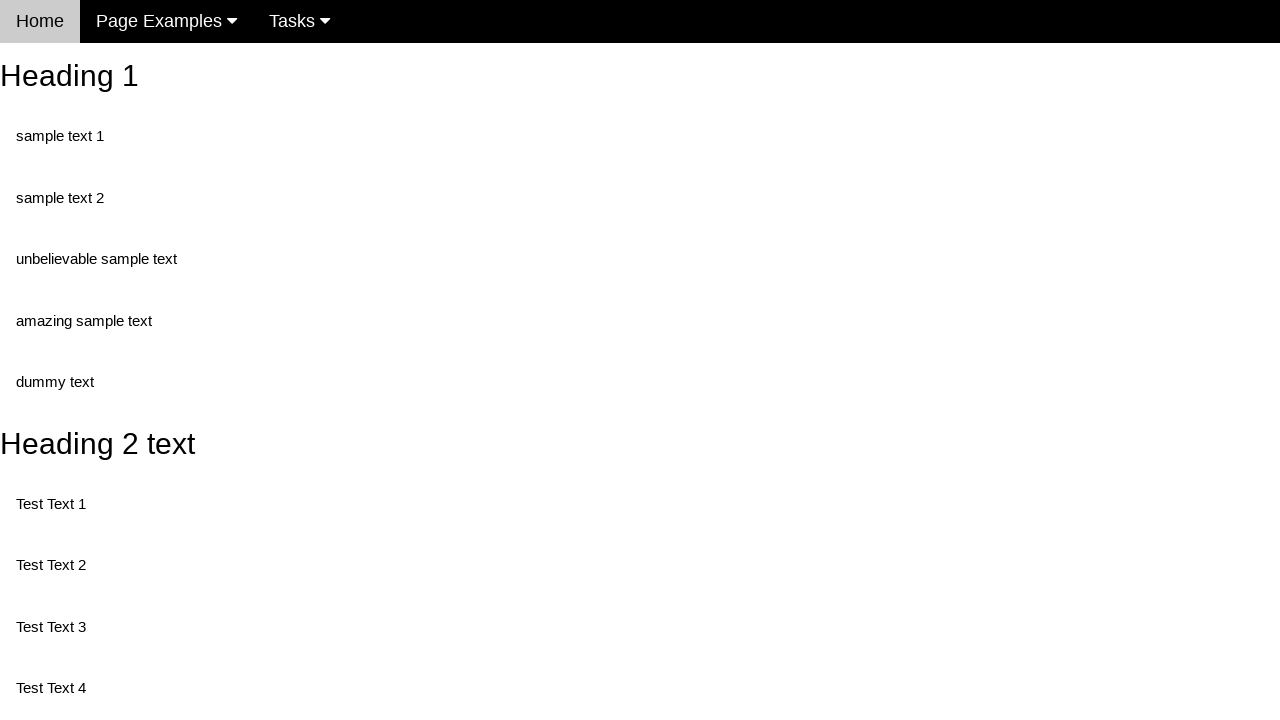

Retrieved text content from element 4 of 5: 'Test Text 5'
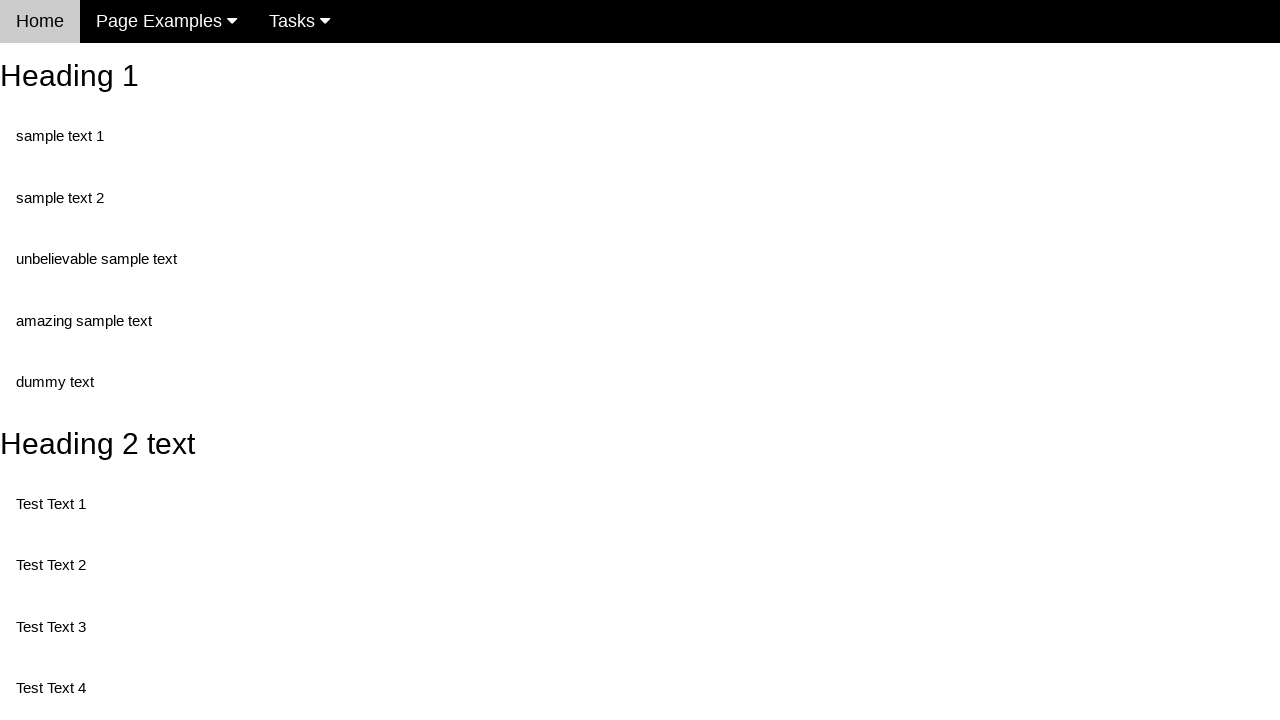

Retrieved text content from element 5 of 5: 'Test Text 6'
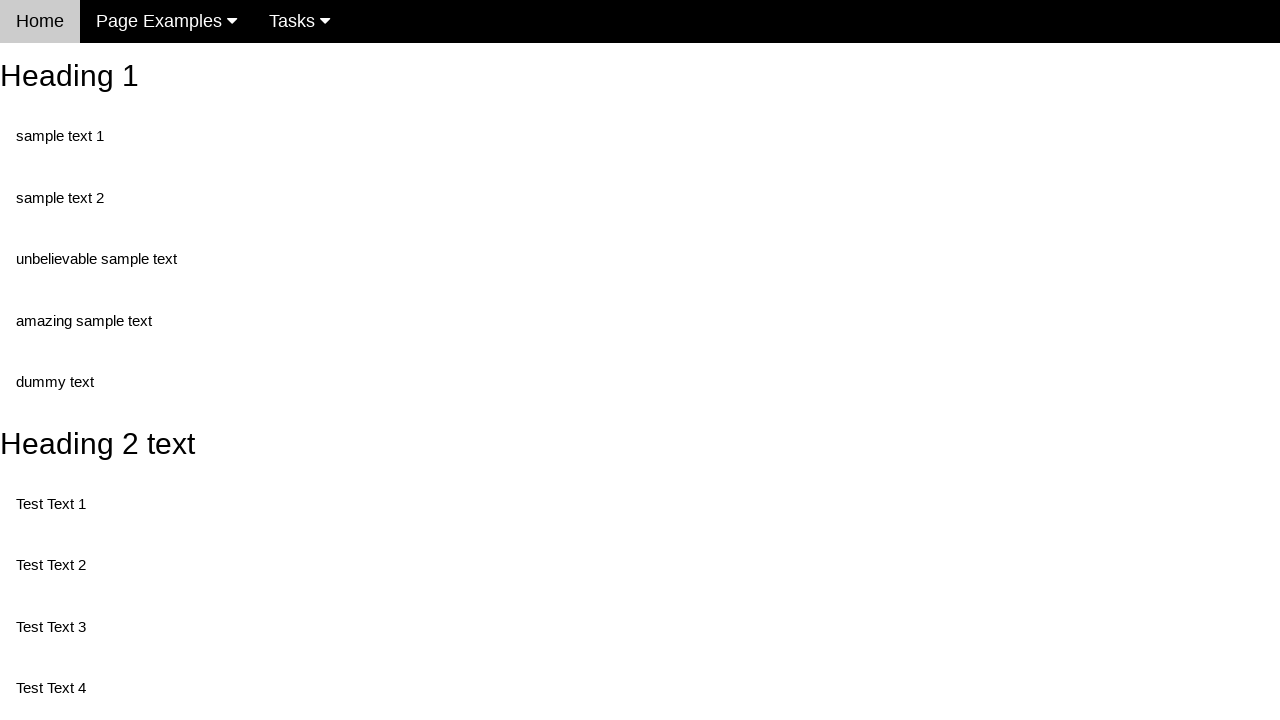

Retrieved text content from third element: 'Test Text 4'
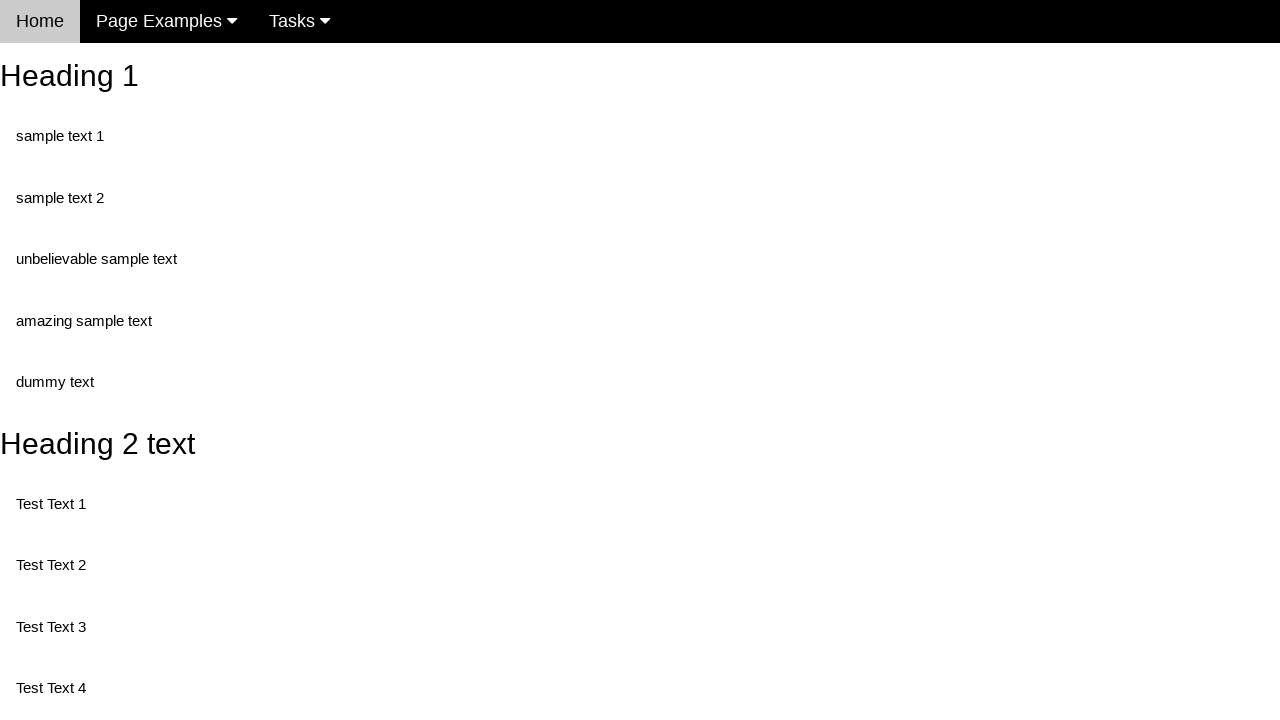

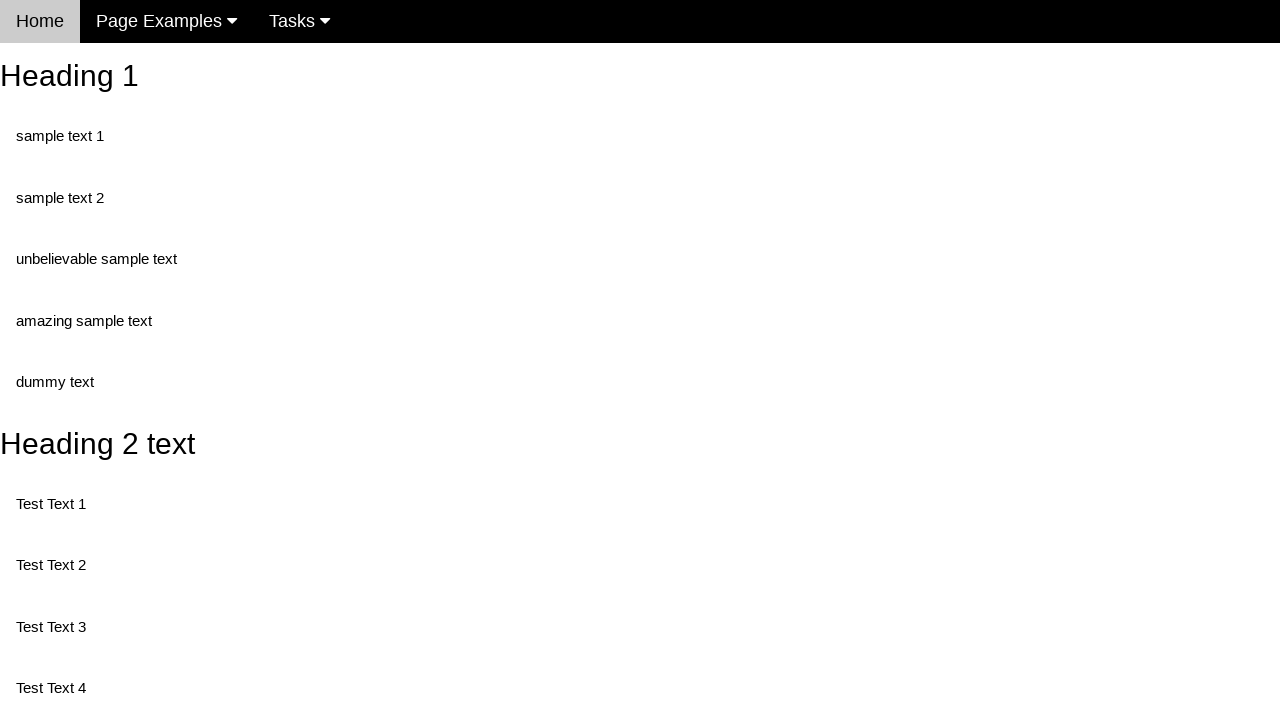